Tests that the DemoQA homepage displays exactly 6 cards by navigating to the page and counting the card elements

Starting URL: https://demoqa.com/

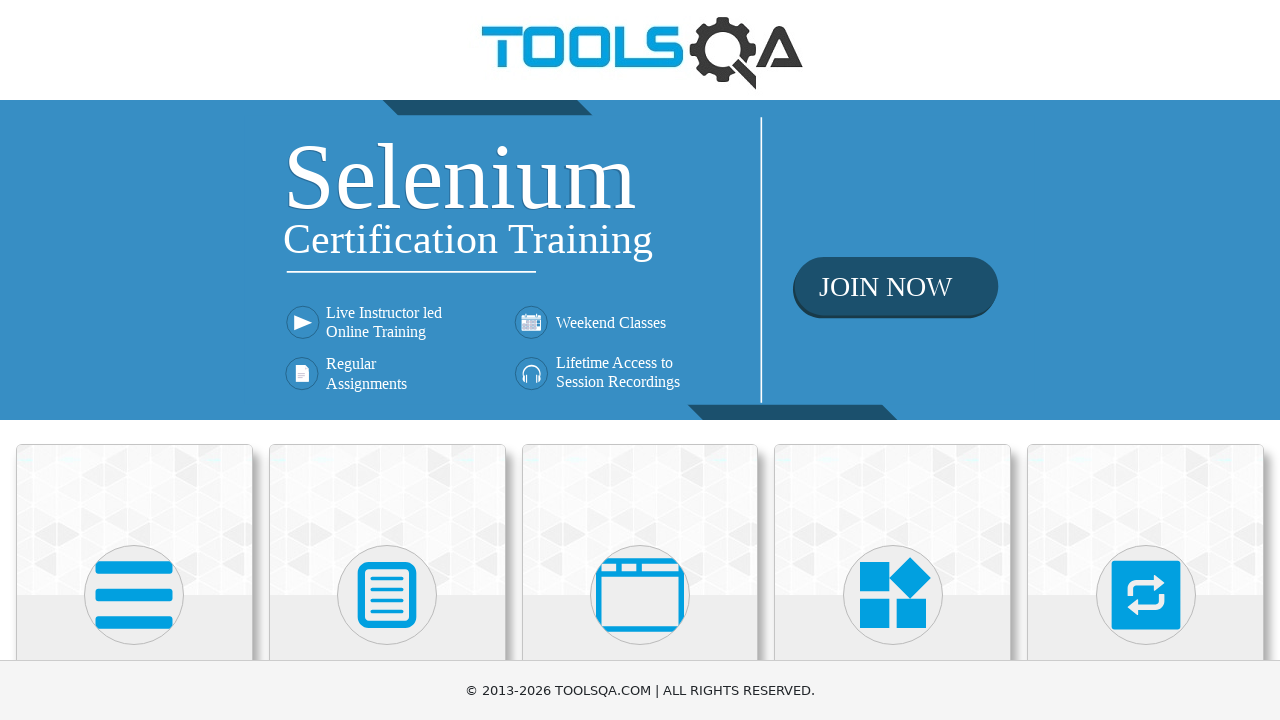

Navigated to DemoQA homepage
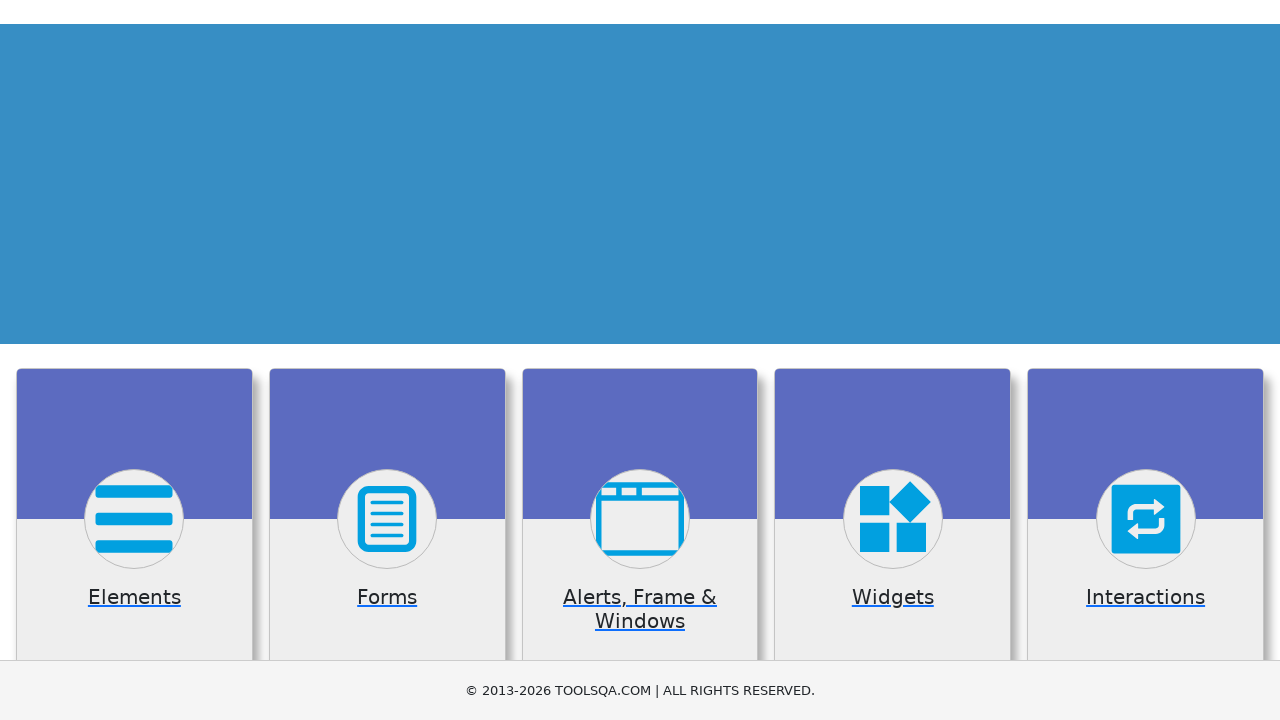

Located all card elements on the page
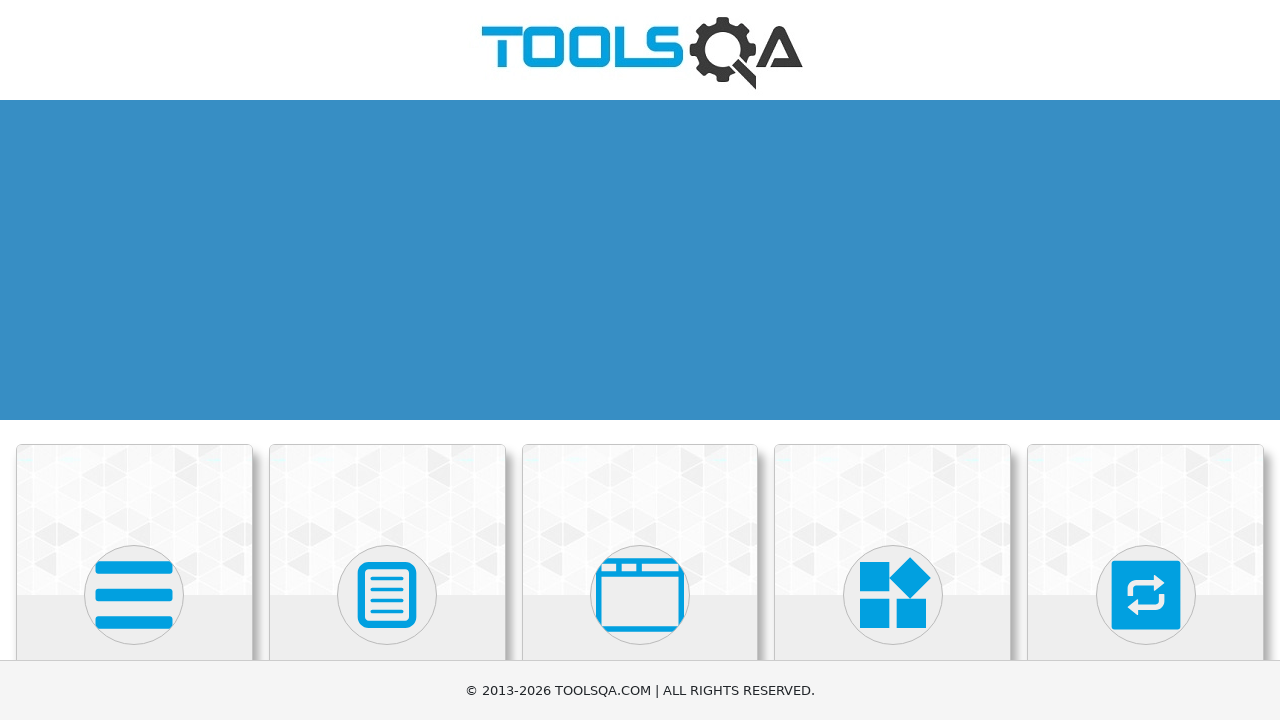

Verified that exactly 6 cards are displayed on the DemoQA homepage
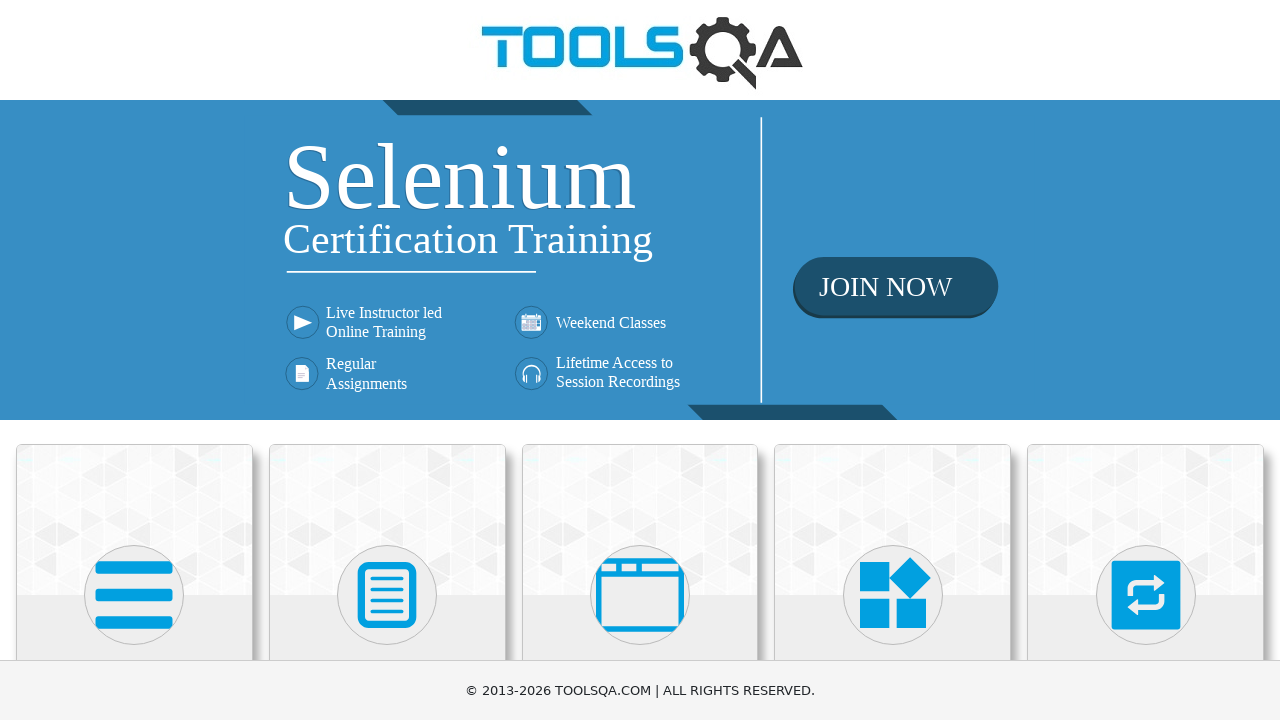

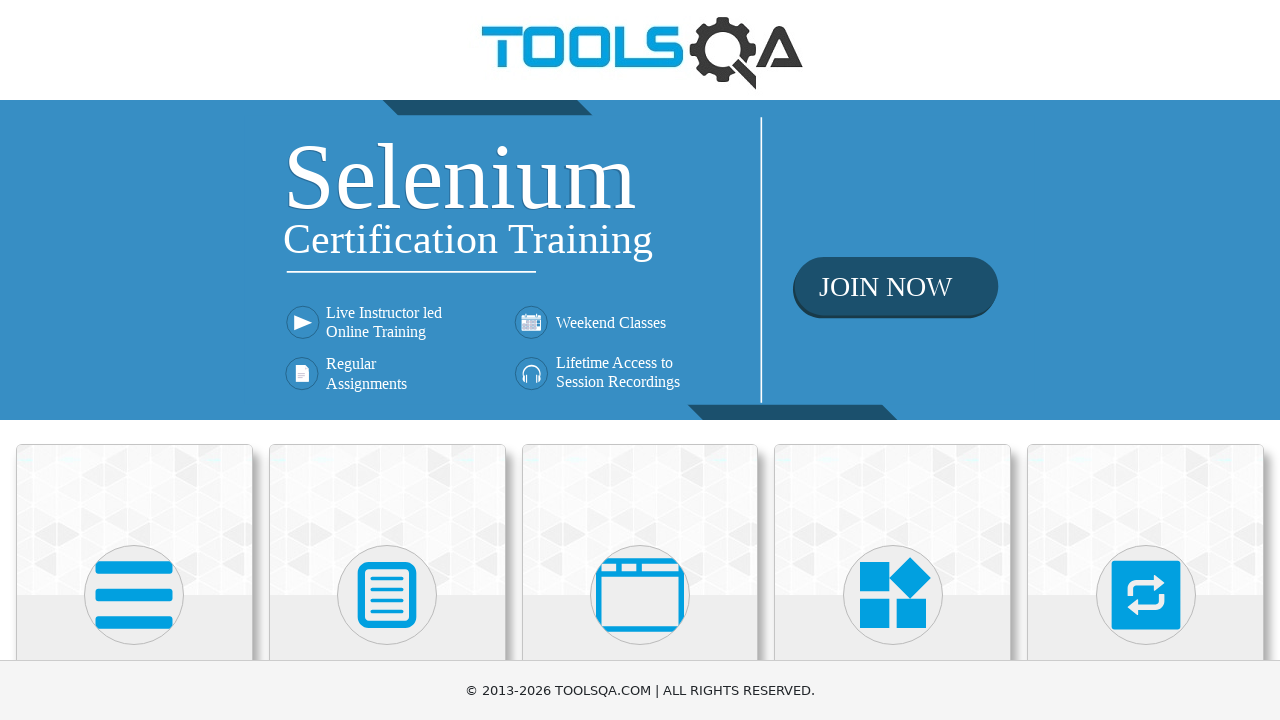